Tests dropdown functionality by navigating to a dropdown page, verifying the dropdown options are present, and then selecting a value from the dropdown

Starting URL: http://the-internet.herokuapp.com/dropdown

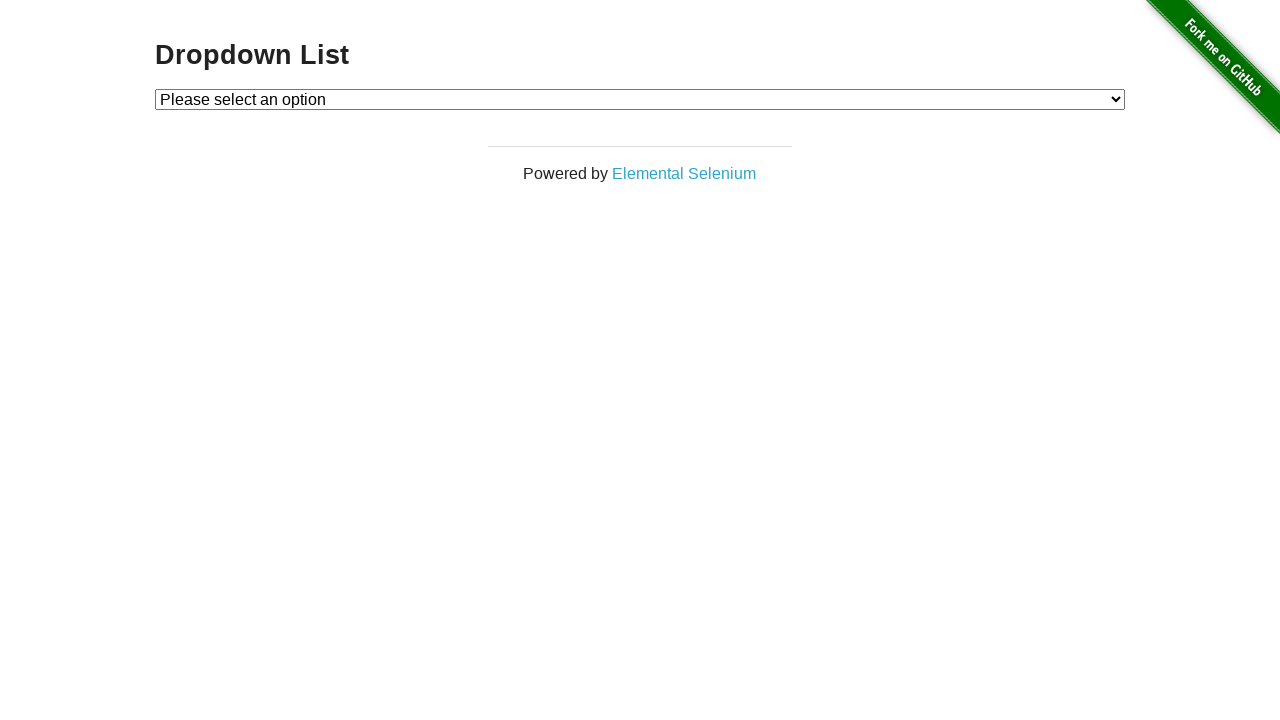

Waited for dropdown element to be present
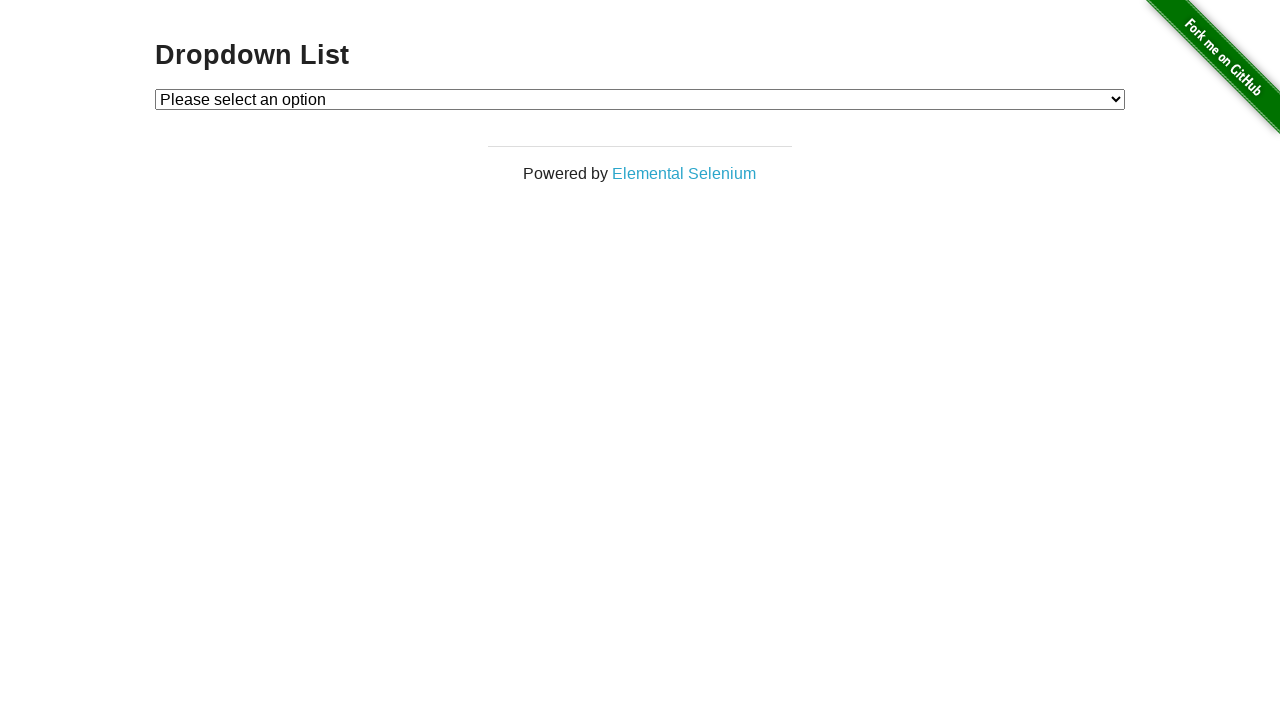

Located dropdown element
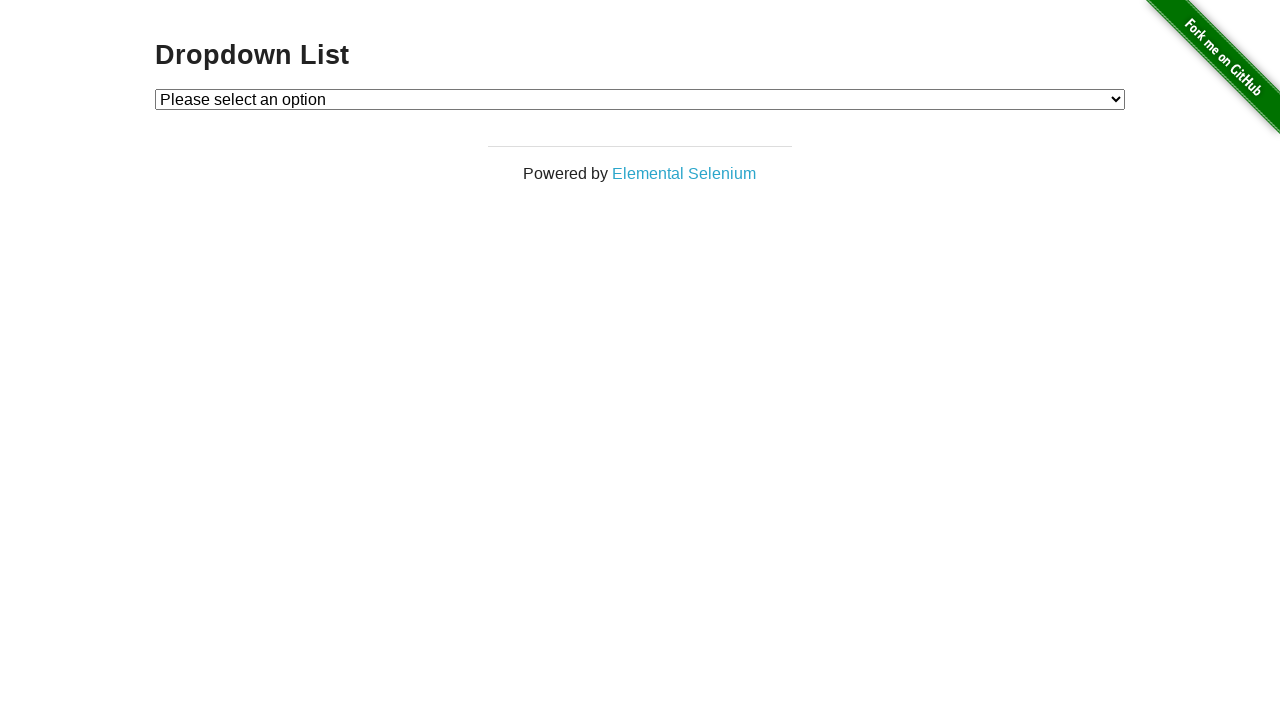

Selected value '1' from dropdown on #dropdown
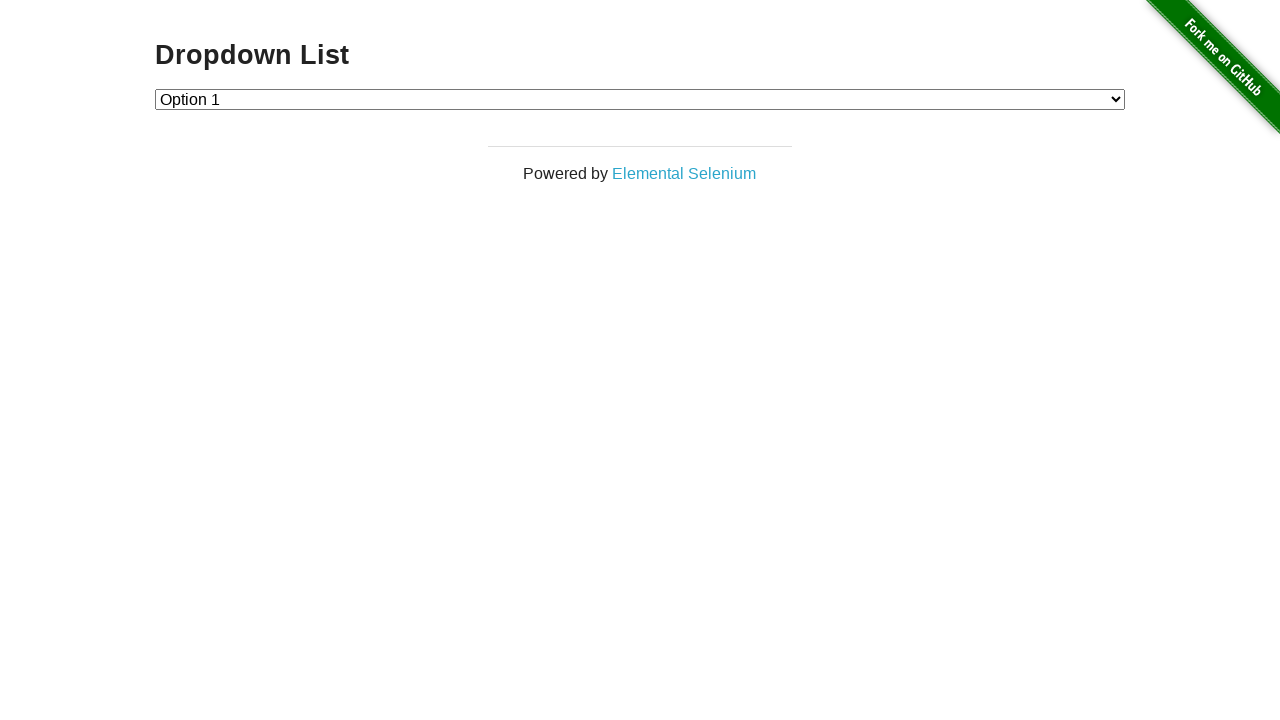

Verified selected dropdown value: Option 1
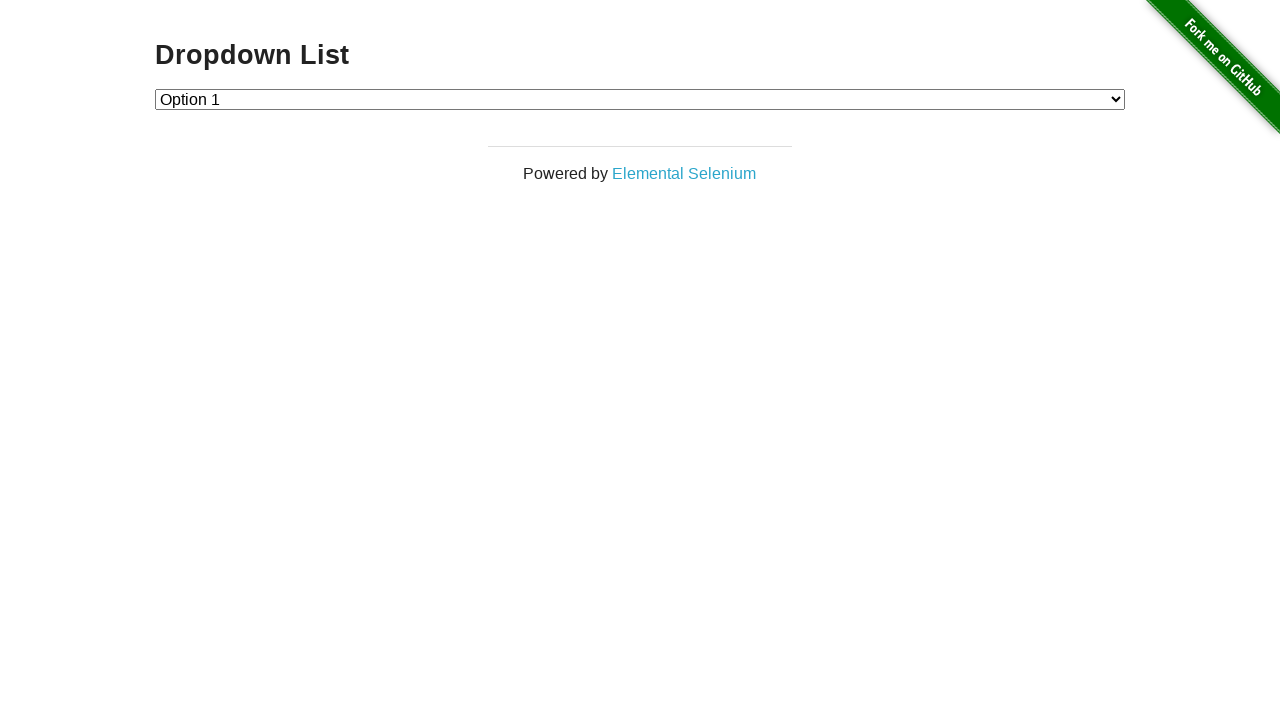

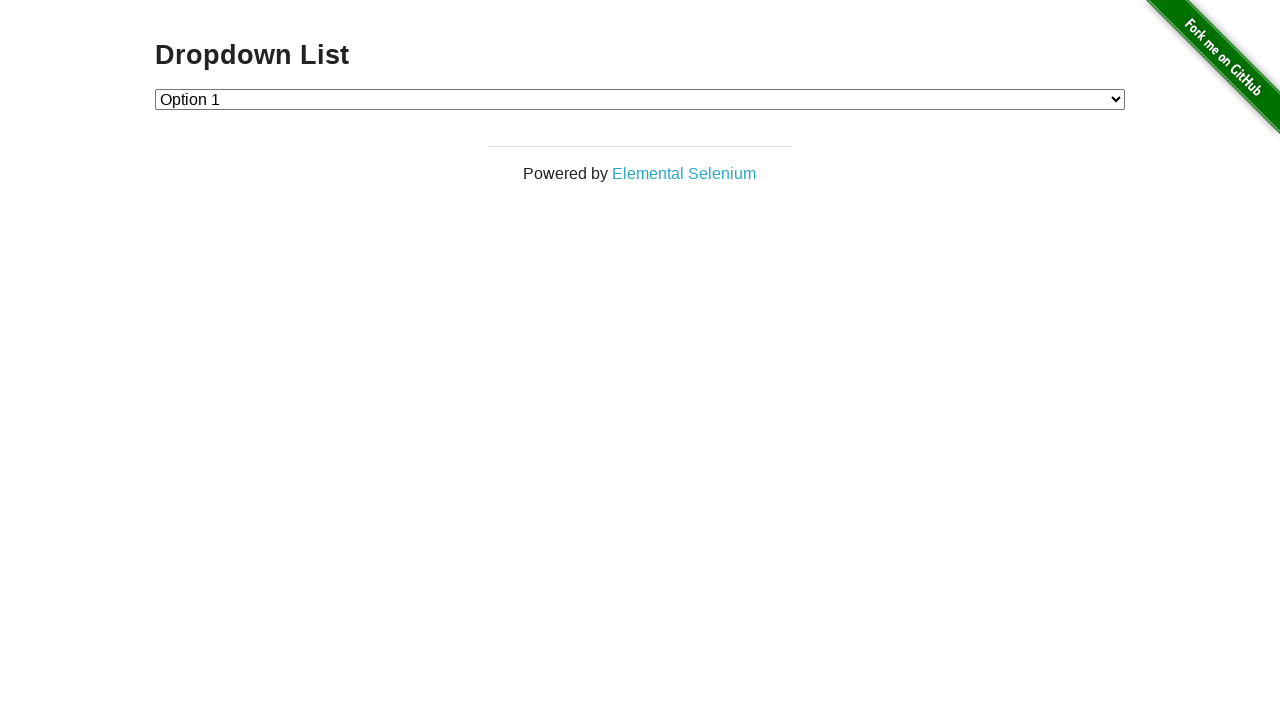